Tests un-marking todo items as complete by unchecking previously checked items.

Starting URL: https://demo.playwright.dev/todomvc

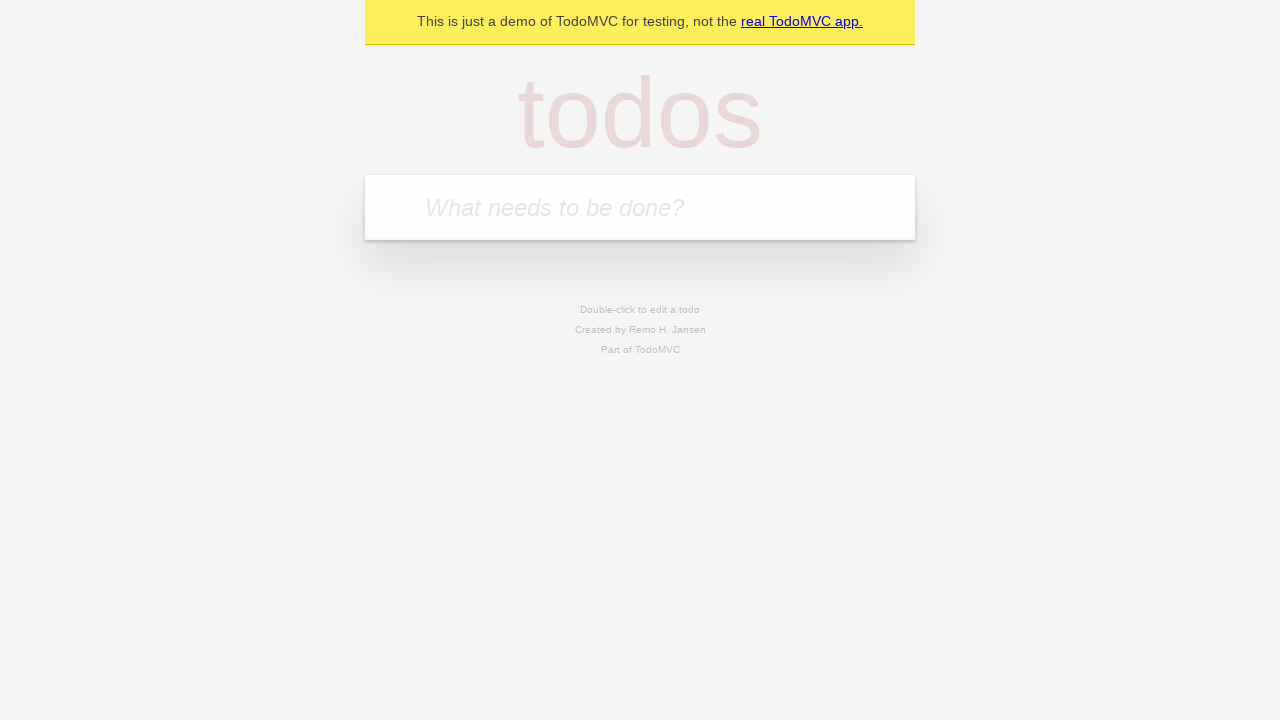

Filled todo input with 'buy some cheese' on internal:attr=[placeholder="What needs to be done?"i]
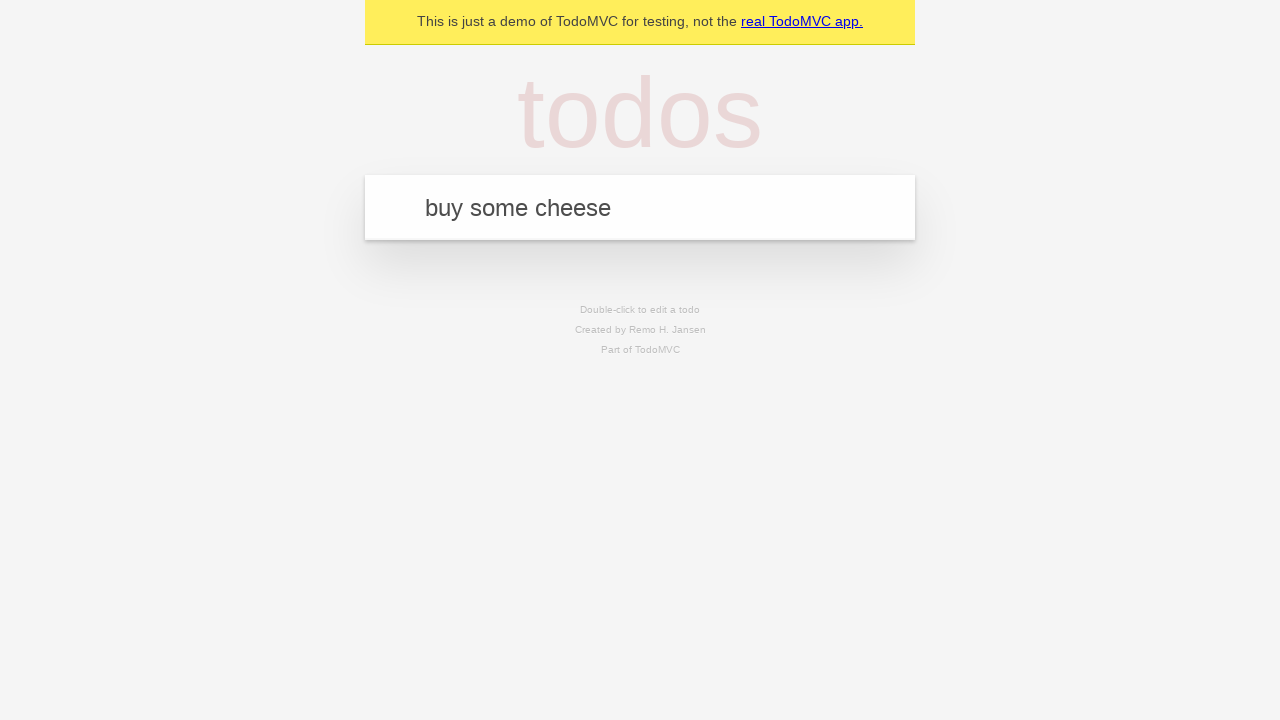

Pressed Enter to create first todo item on internal:attr=[placeholder="What needs to be done?"i]
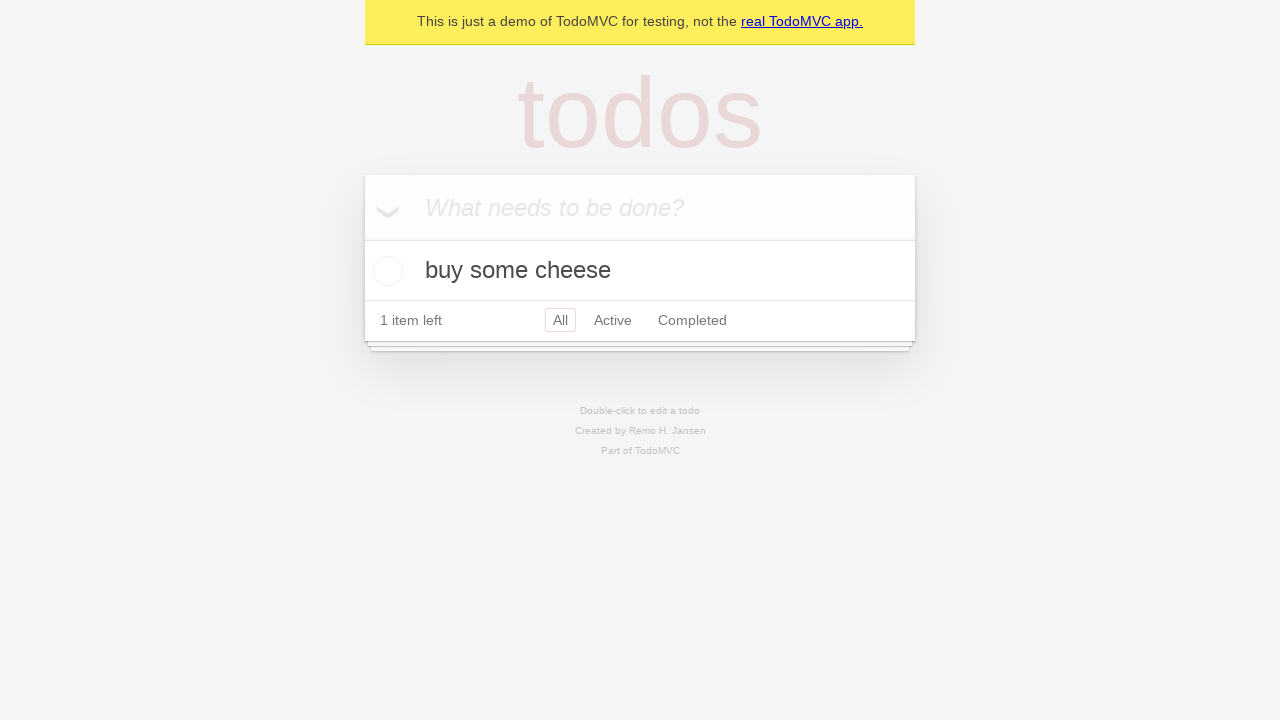

Filled todo input with 'feed the cat' on internal:attr=[placeholder="What needs to be done?"i]
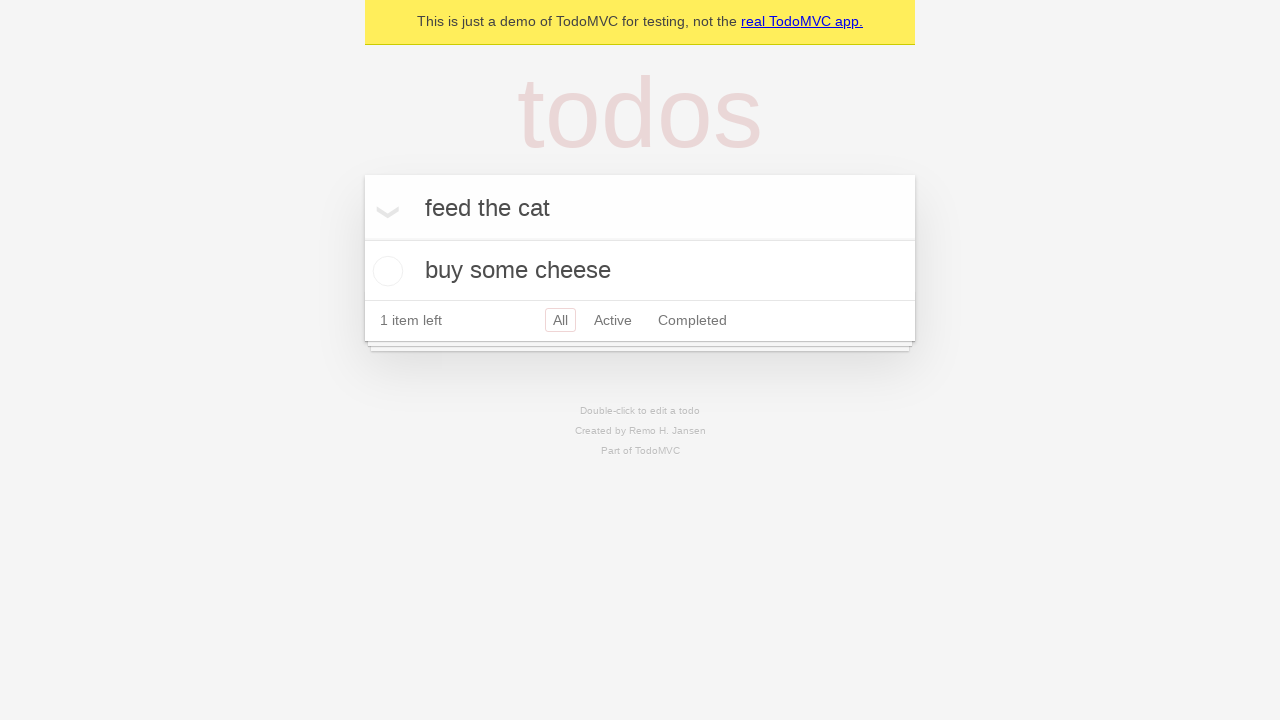

Pressed Enter to create second todo item on internal:attr=[placeholder="What needs to be done?"i]
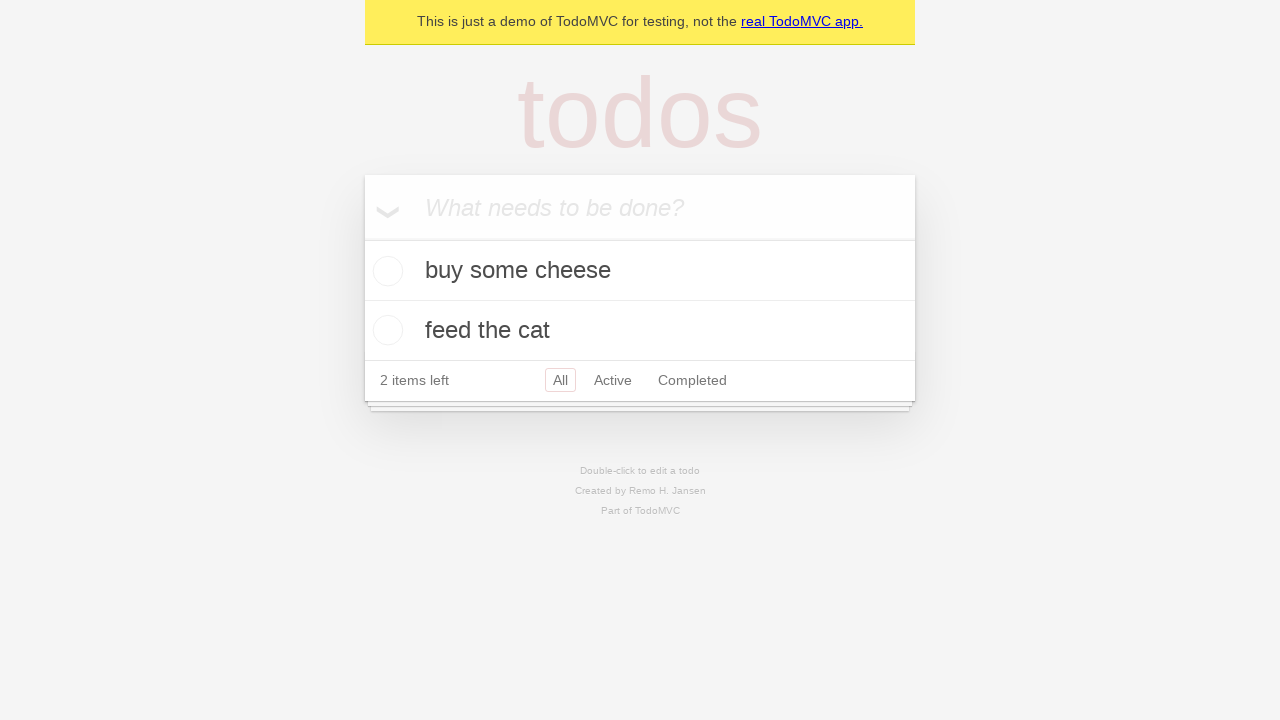

Checked the first todo item checkbox at (385, 271) on internal:testid=[data-testid="todo-item"s] >> nth=0 >> internal:role=checkbox
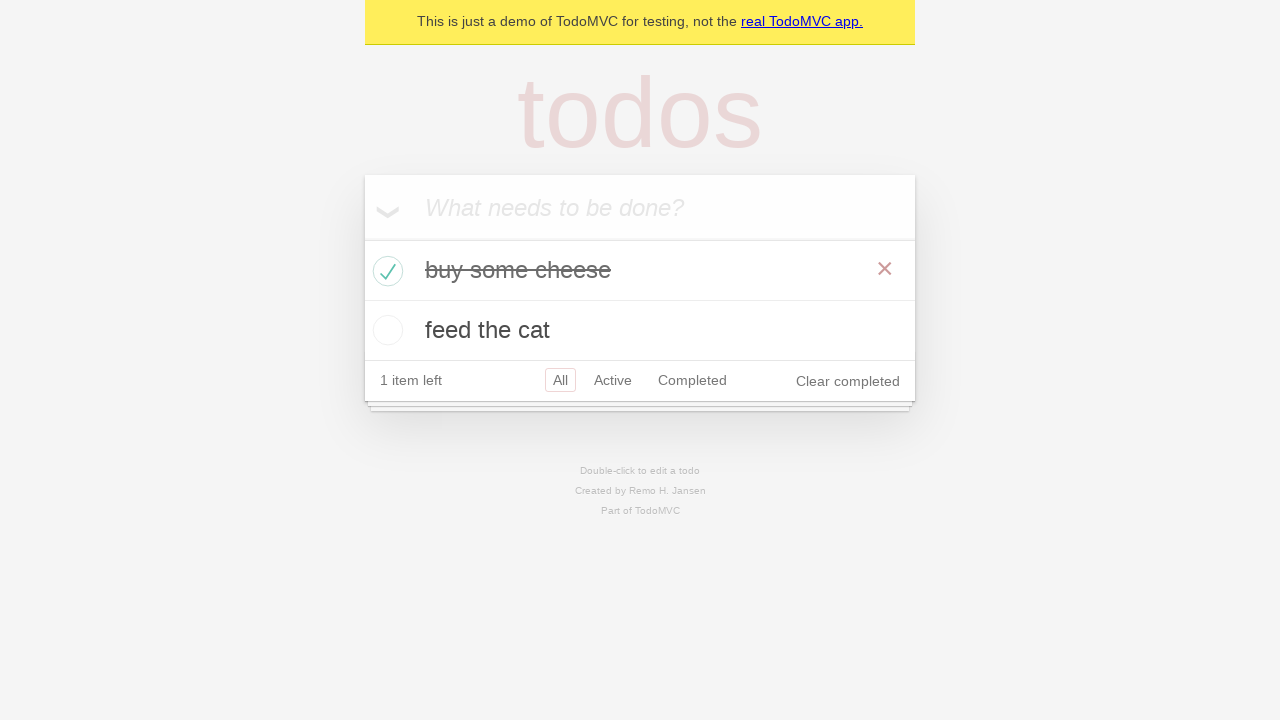

Unchecked the first todo item checkbox to mark it as incomplete at (385, 271) on internal:testid=[data-testid="todo-item"s] >> nth=0 >> internal:role=checkbox
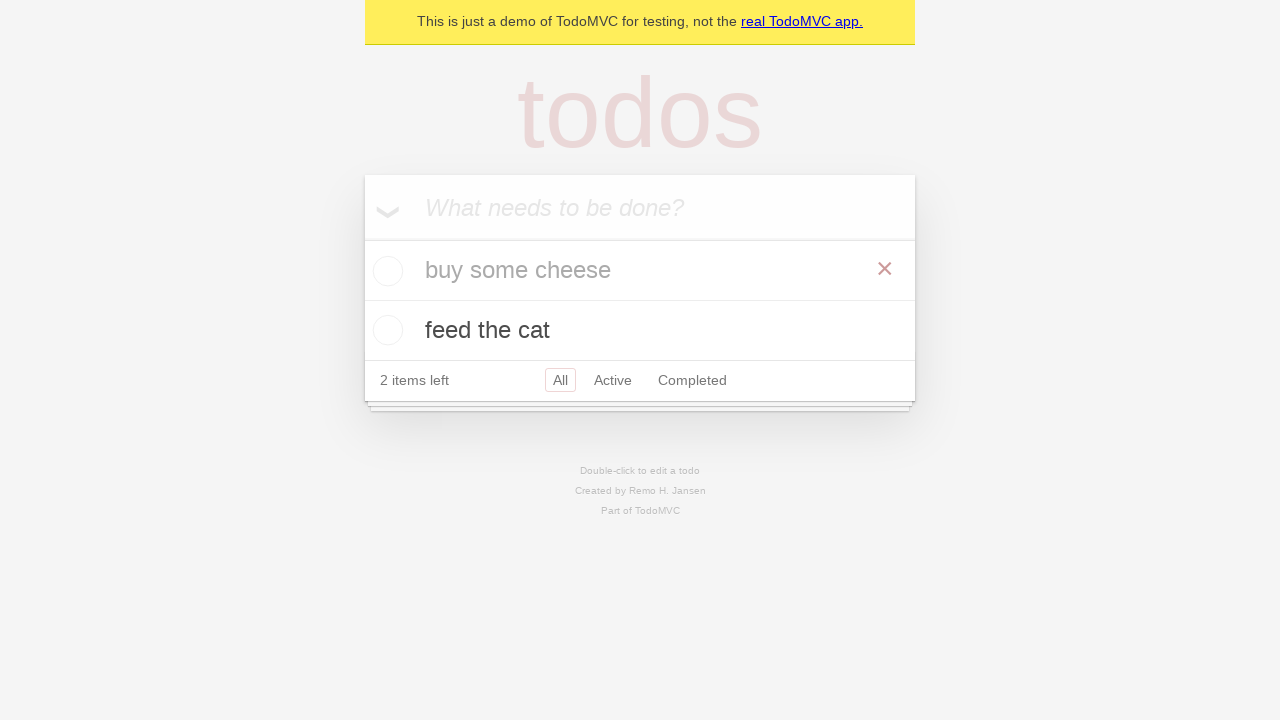

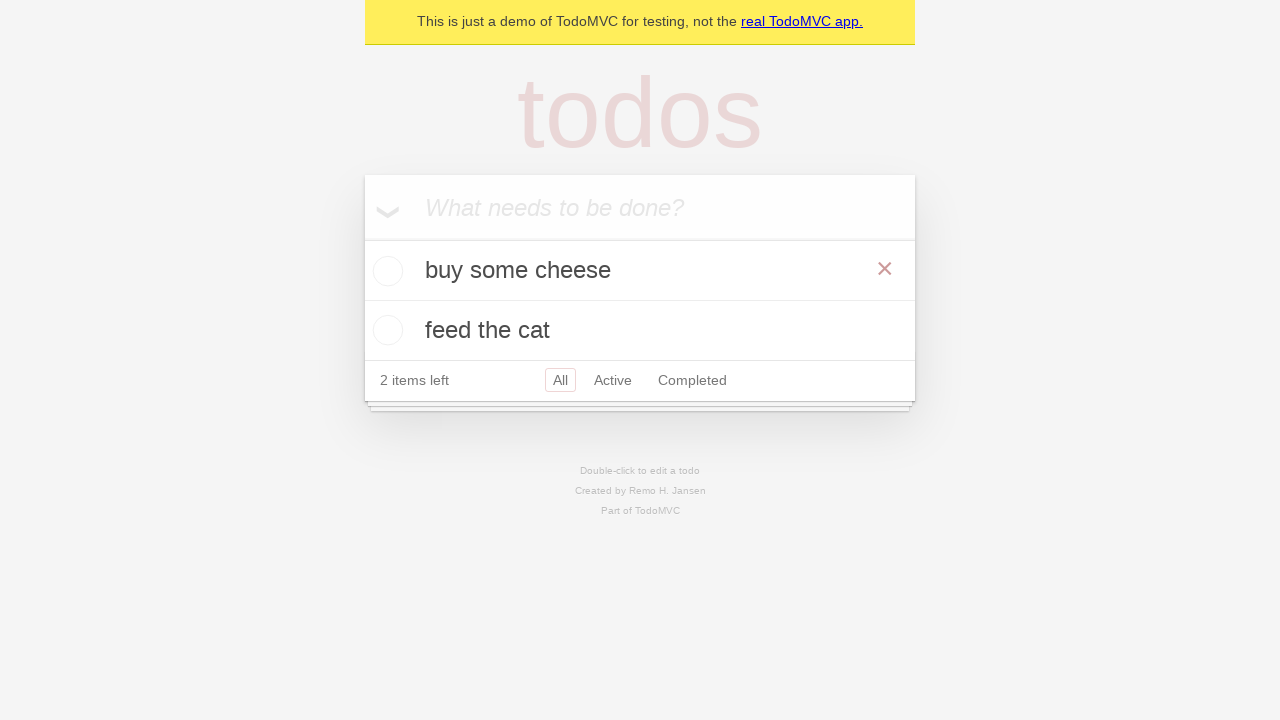